Tests the login form by submitting with only a username and no password, verifying that "Password is required" error message is displayed

Starting URL: https://www.saucedemo.com

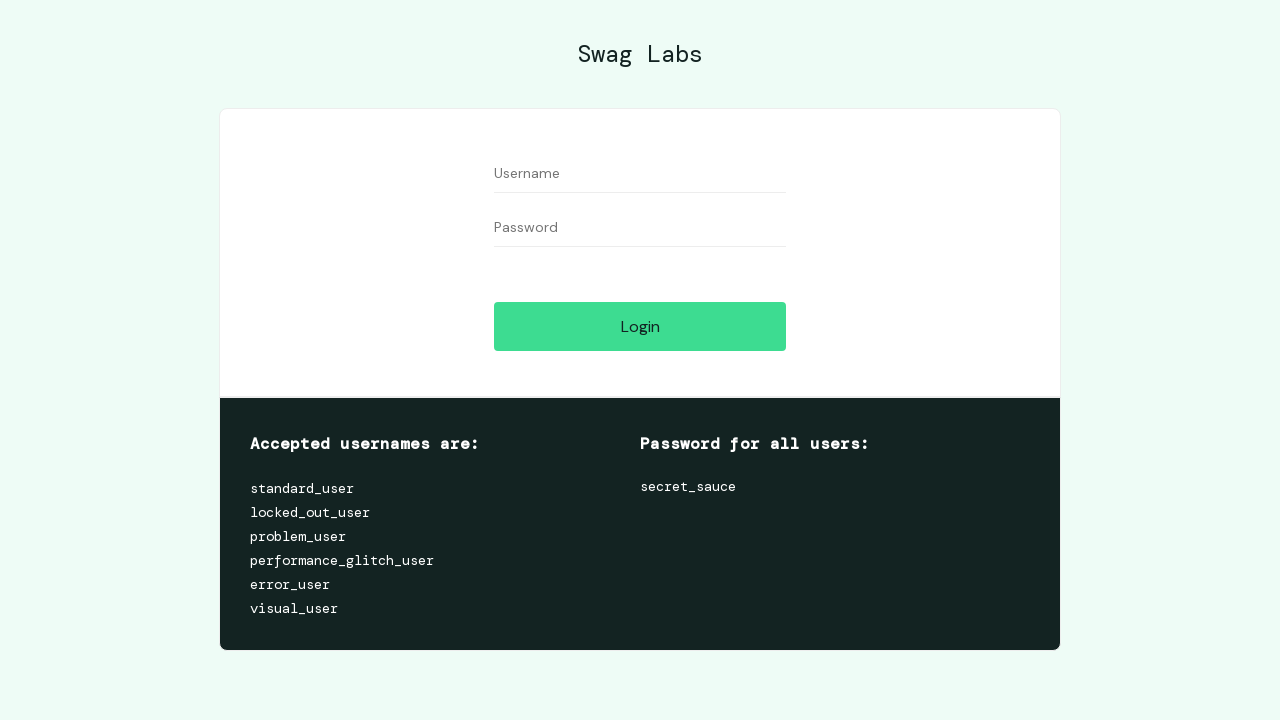

Filled username field with 'standard_user' on #user-name
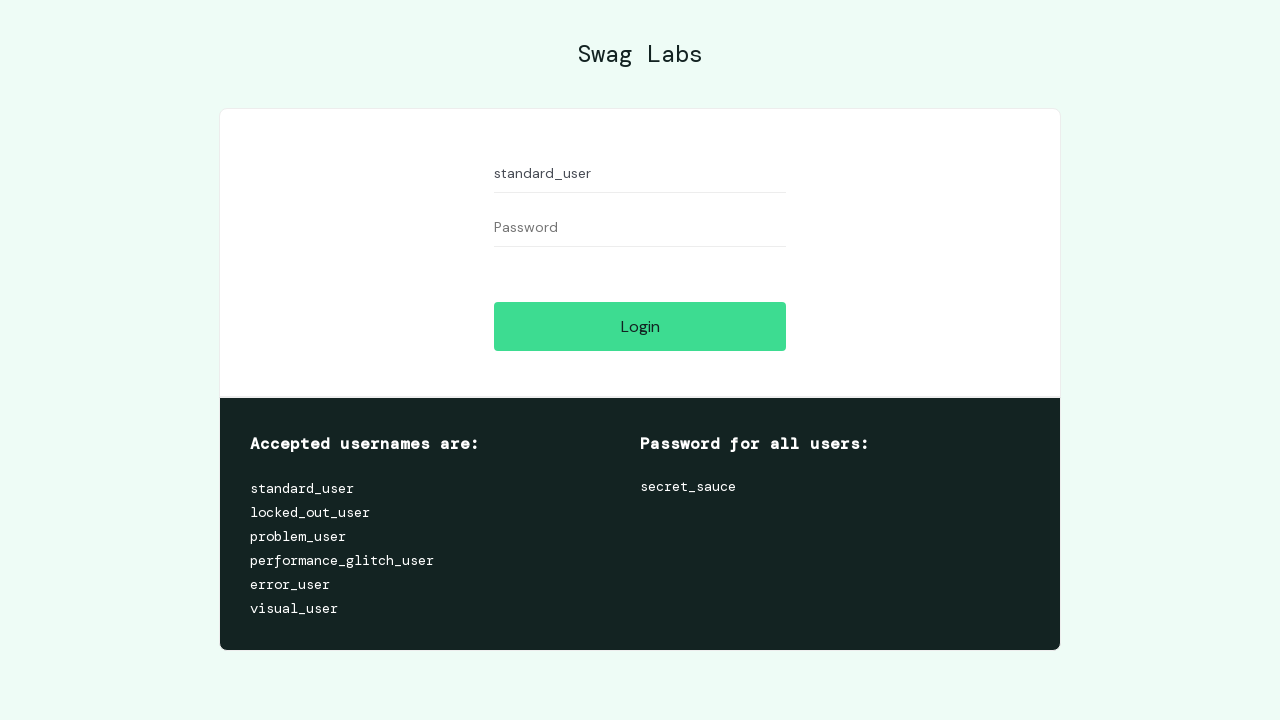

Ensured password field is empty on #password
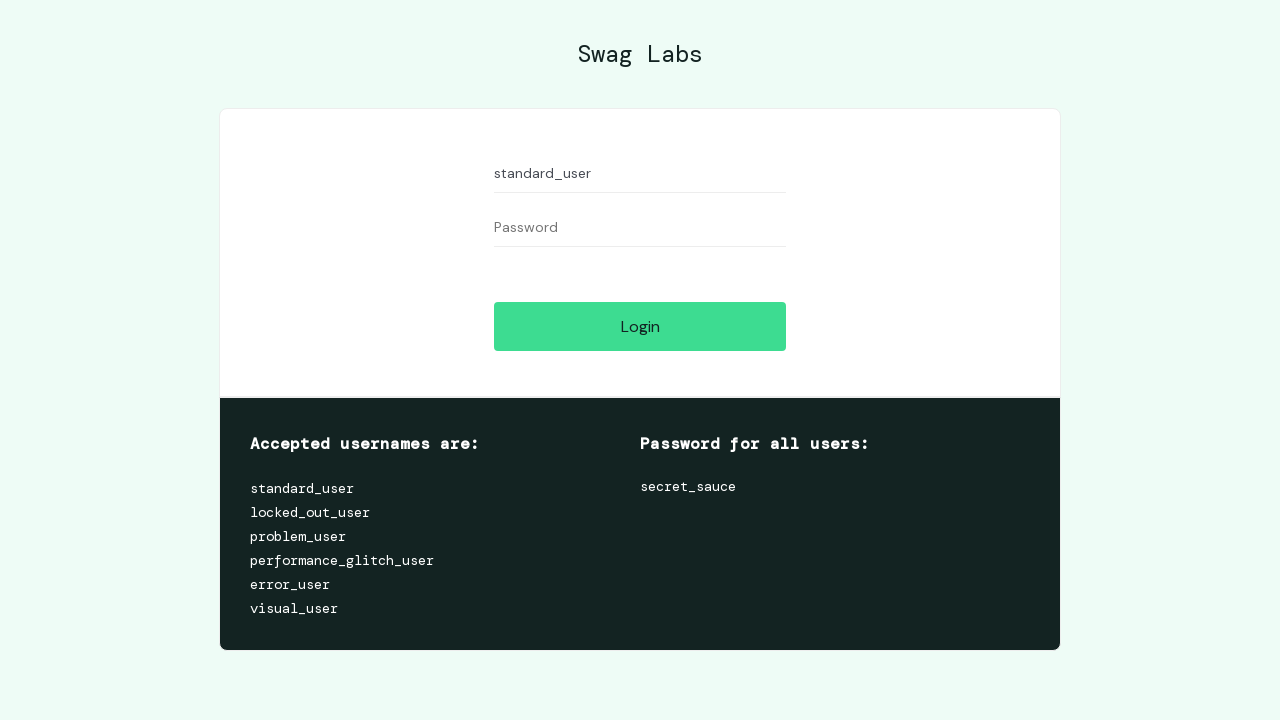

Clicked login button to submit form with only username at (640, 326) on #login-button
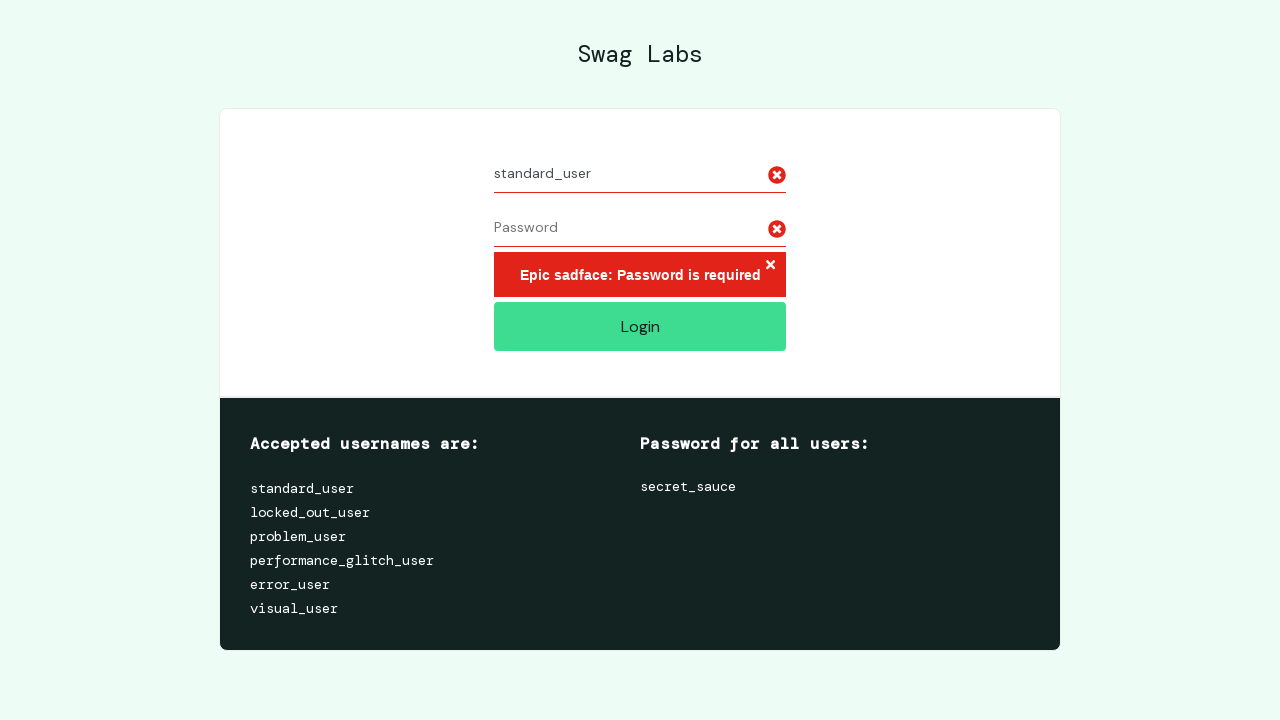

Password required error message is displayed
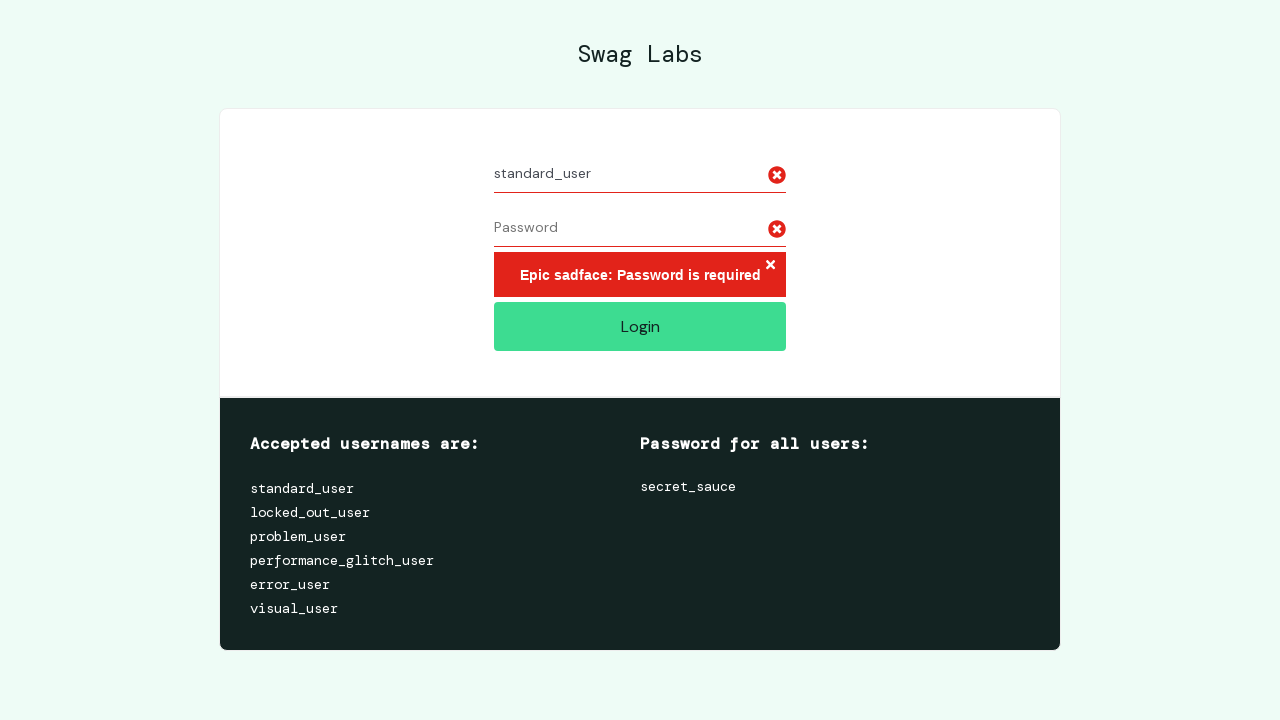

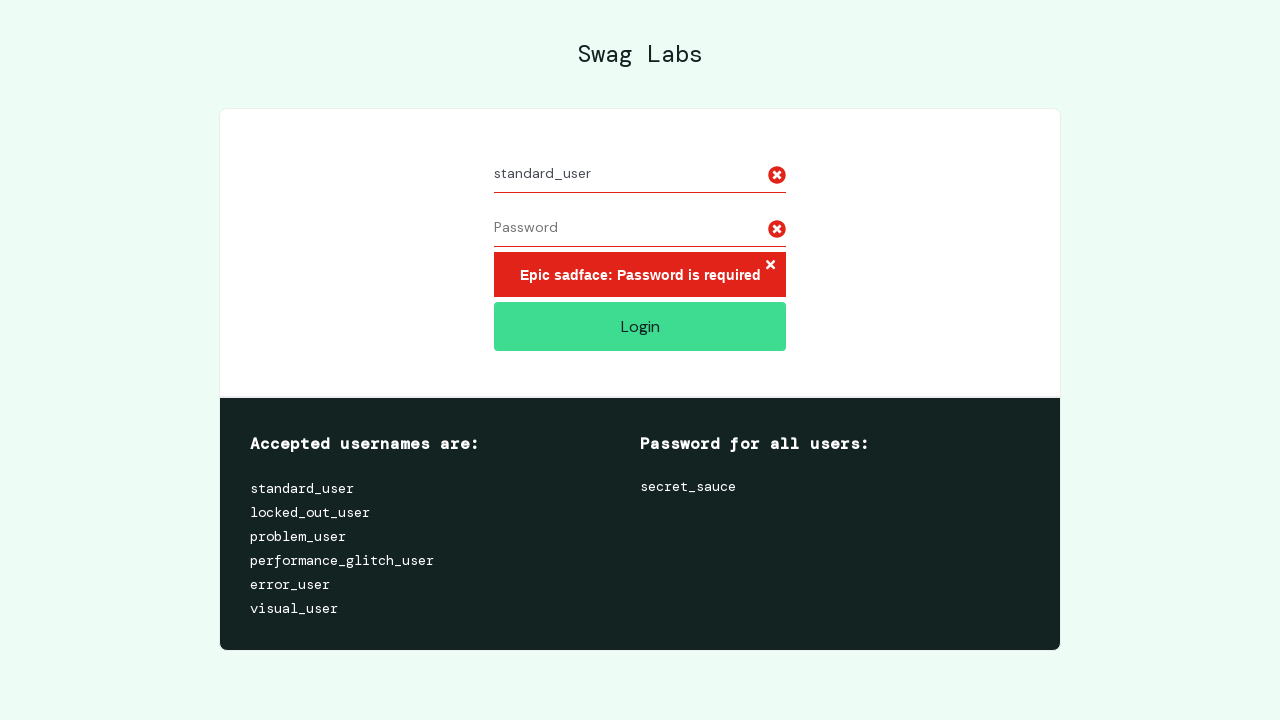